Tests checkbox interaction by scrolling to a checkbox element, clicking it twice, and verifying its selection state

Starting URL: https://testautomationpractice.blogspot.com/

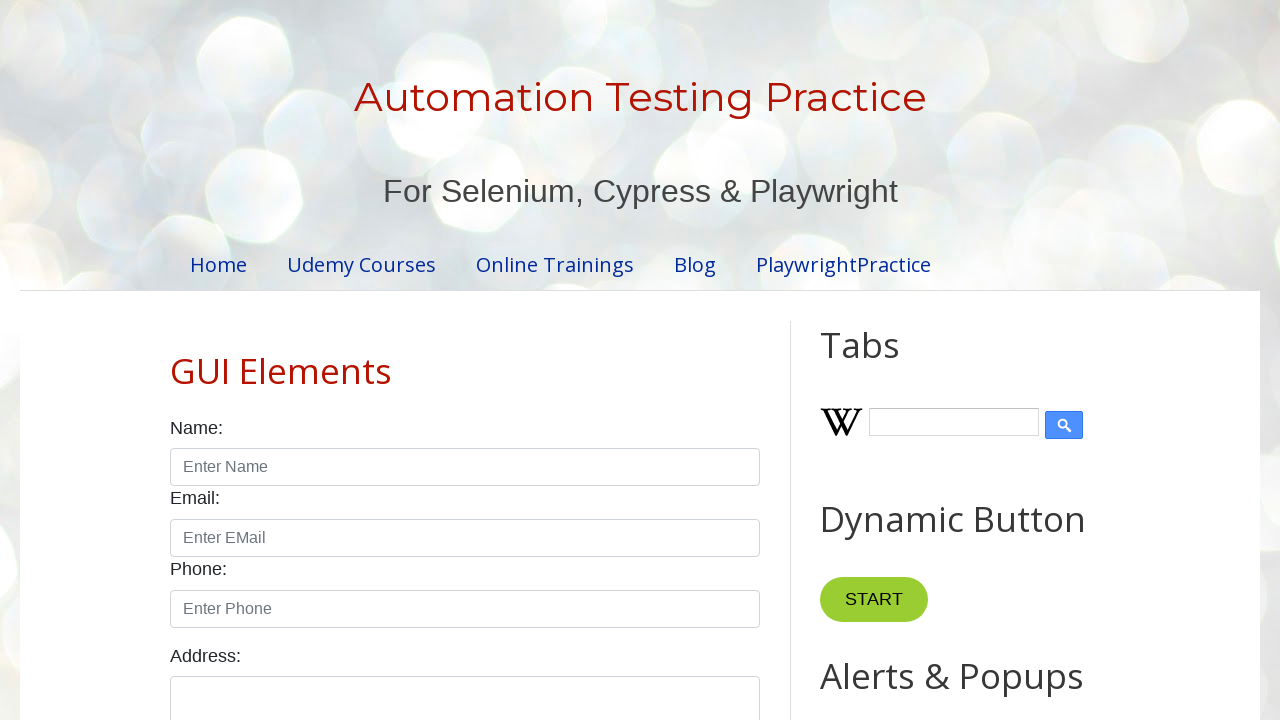

Scrolled to checkbox element with id 'sunday'
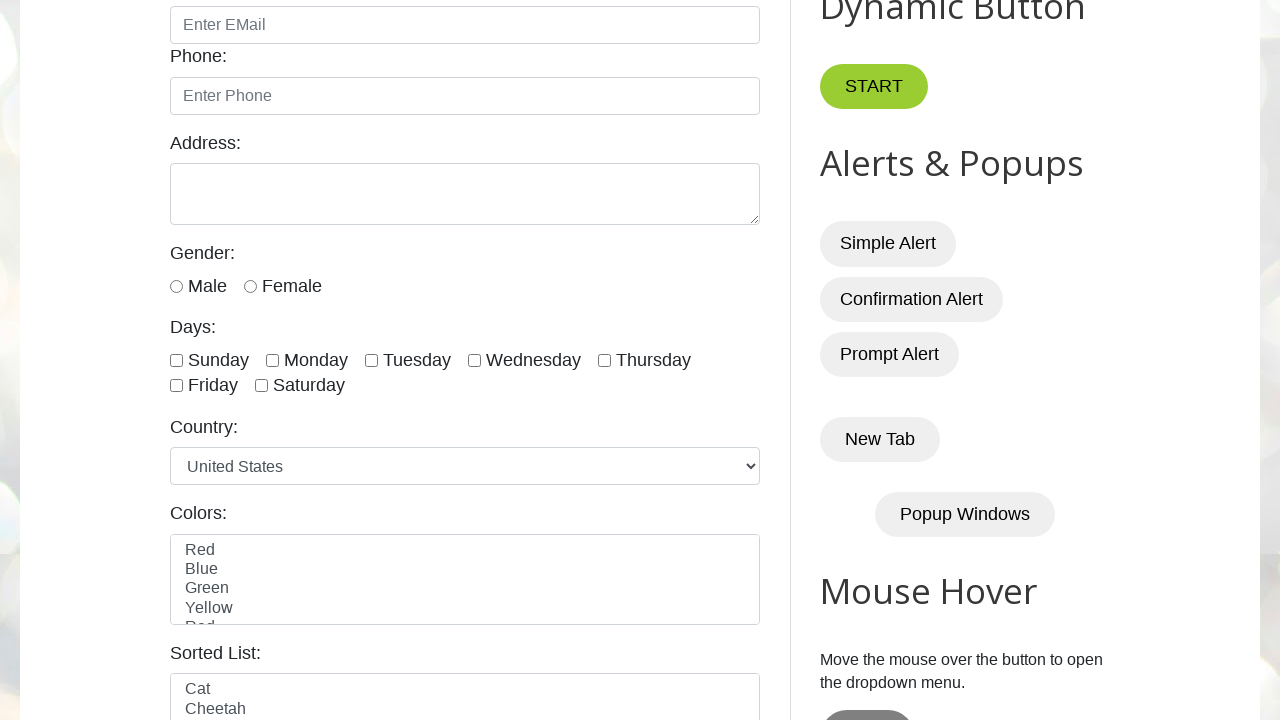

Clicked the checkbox at (176, 360) on #sunday
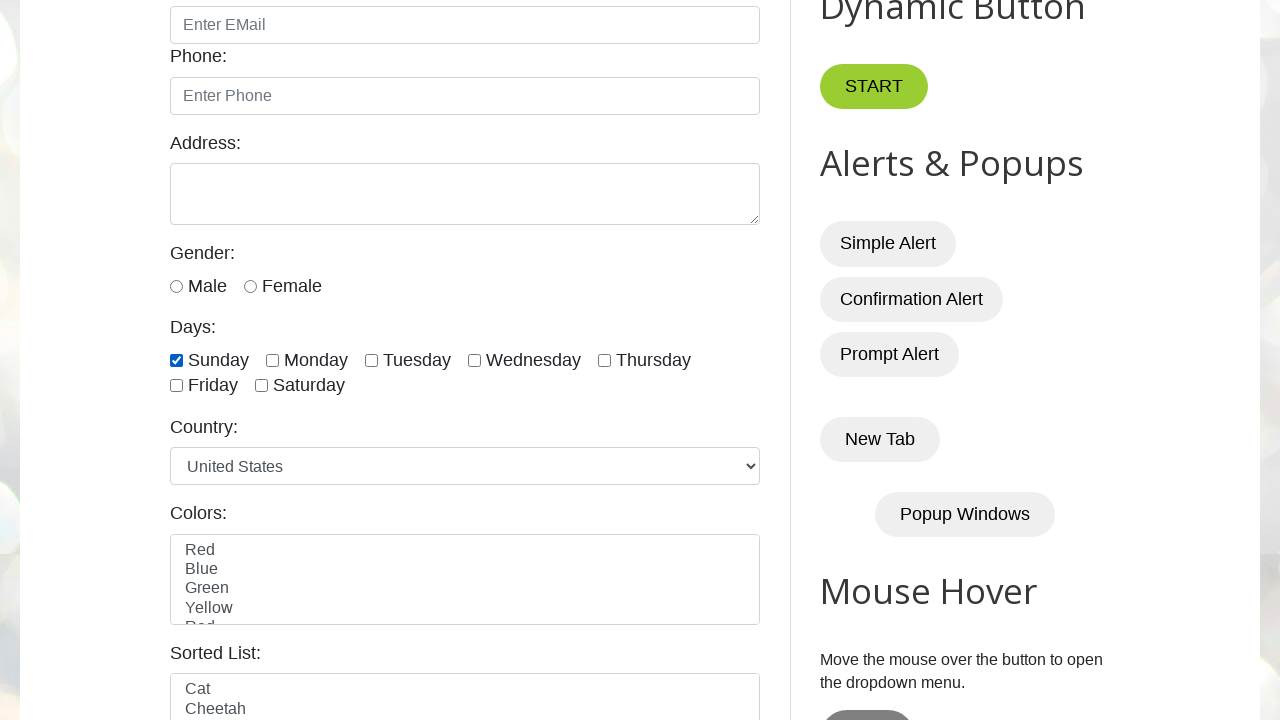

Clicked the checkbox again using JavaScript
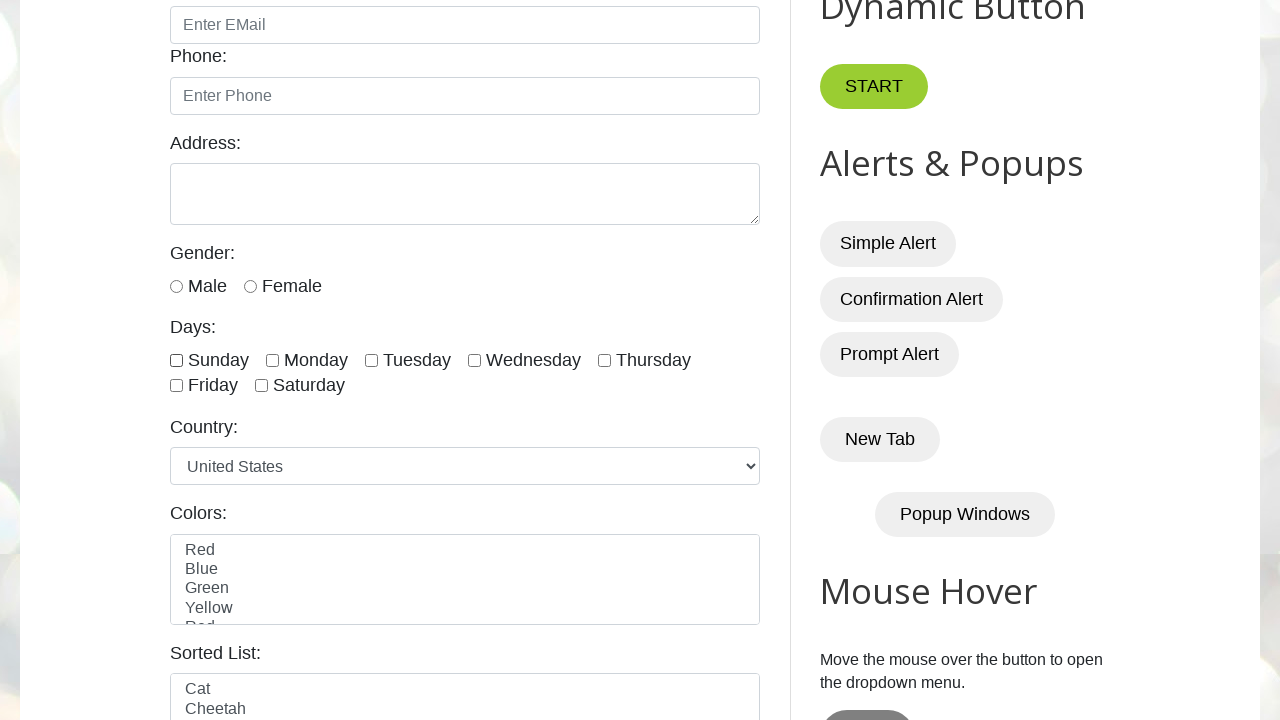

Verified checkbox state: False
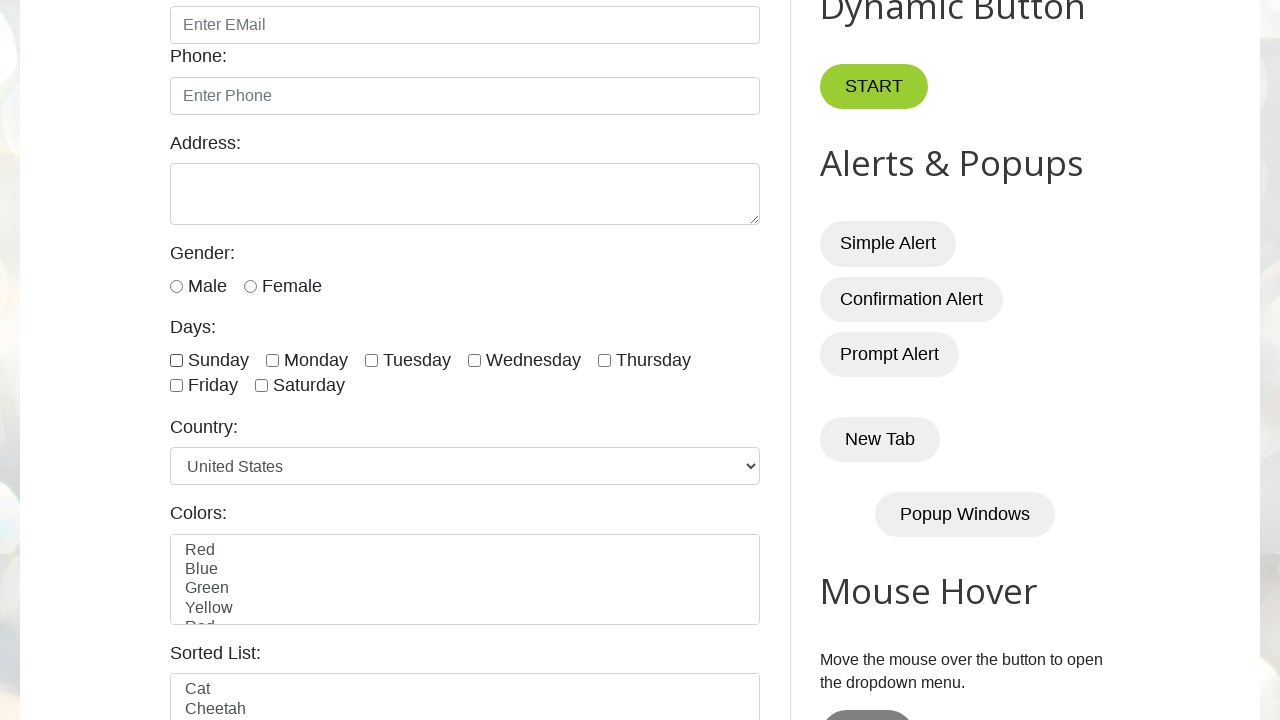

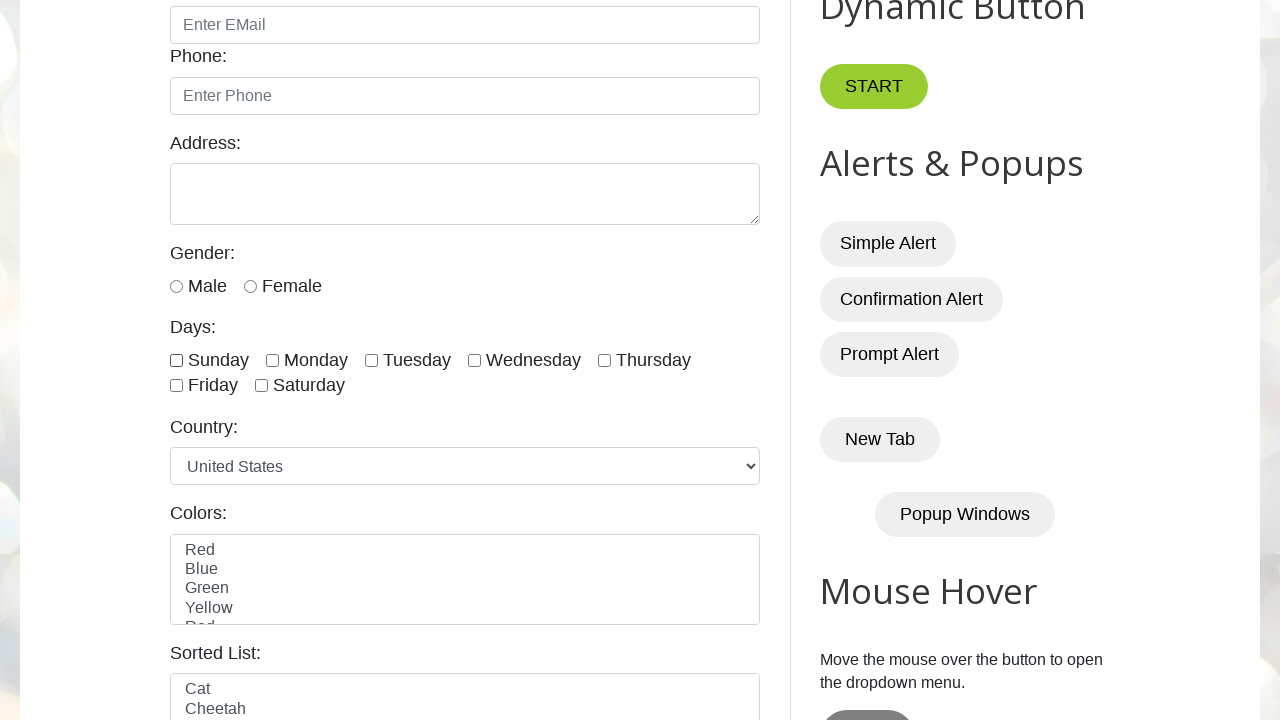